Tests the "ask" filter by clicking on it and verifying Ask HN posts are displayed

Starting URL: https://news.ycombinator.com

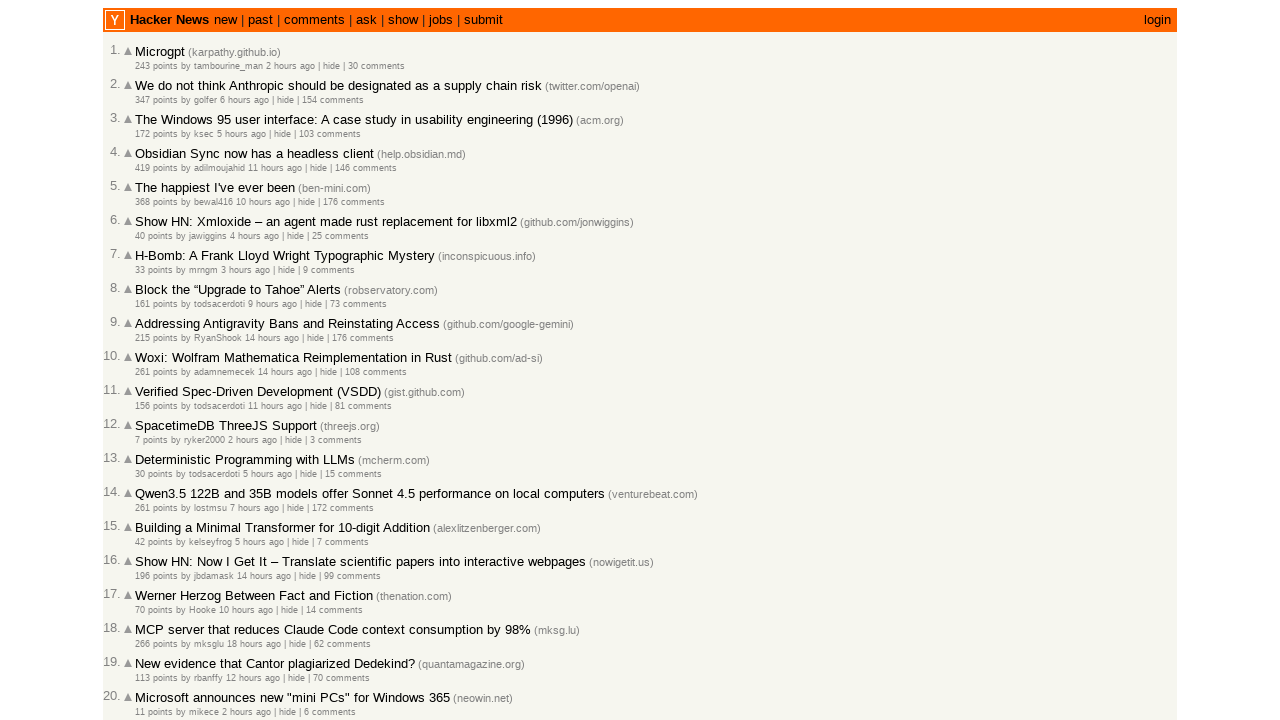

Clicked 'ask' link to filter by Ask HN posts at (366, 20) on a:text('ask')
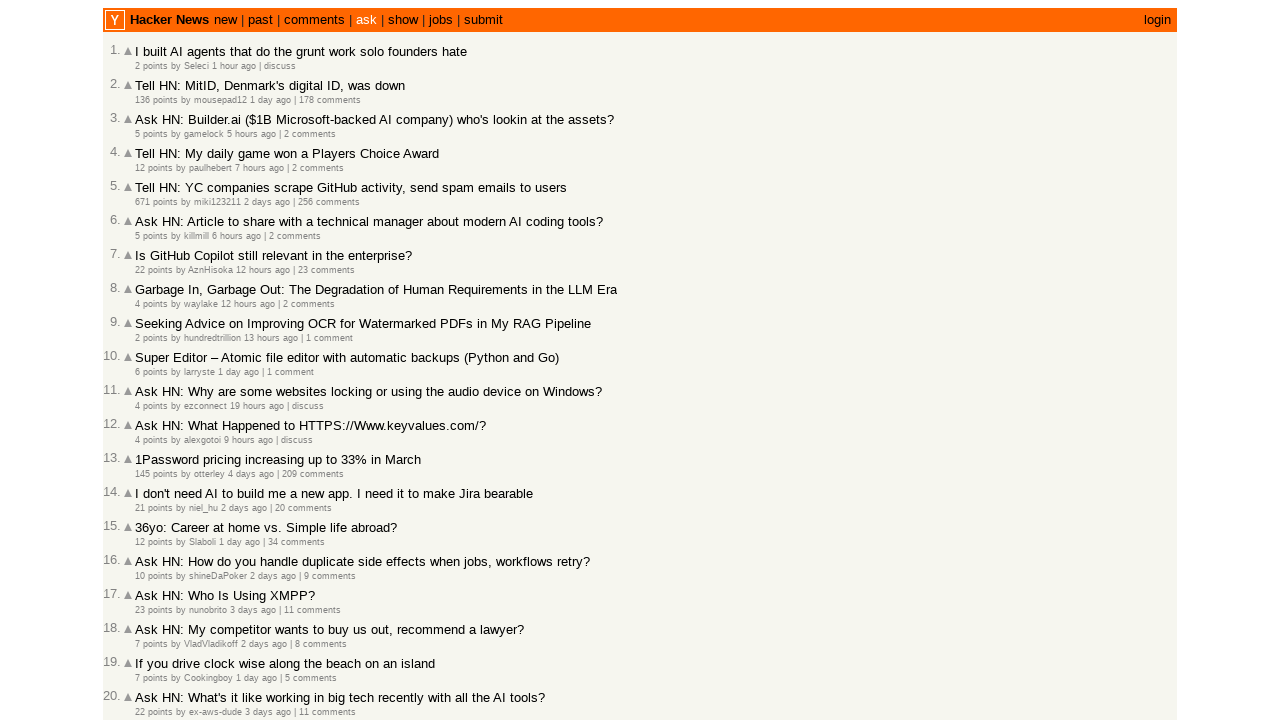

Ask HN posts loaded (td.title selector found)
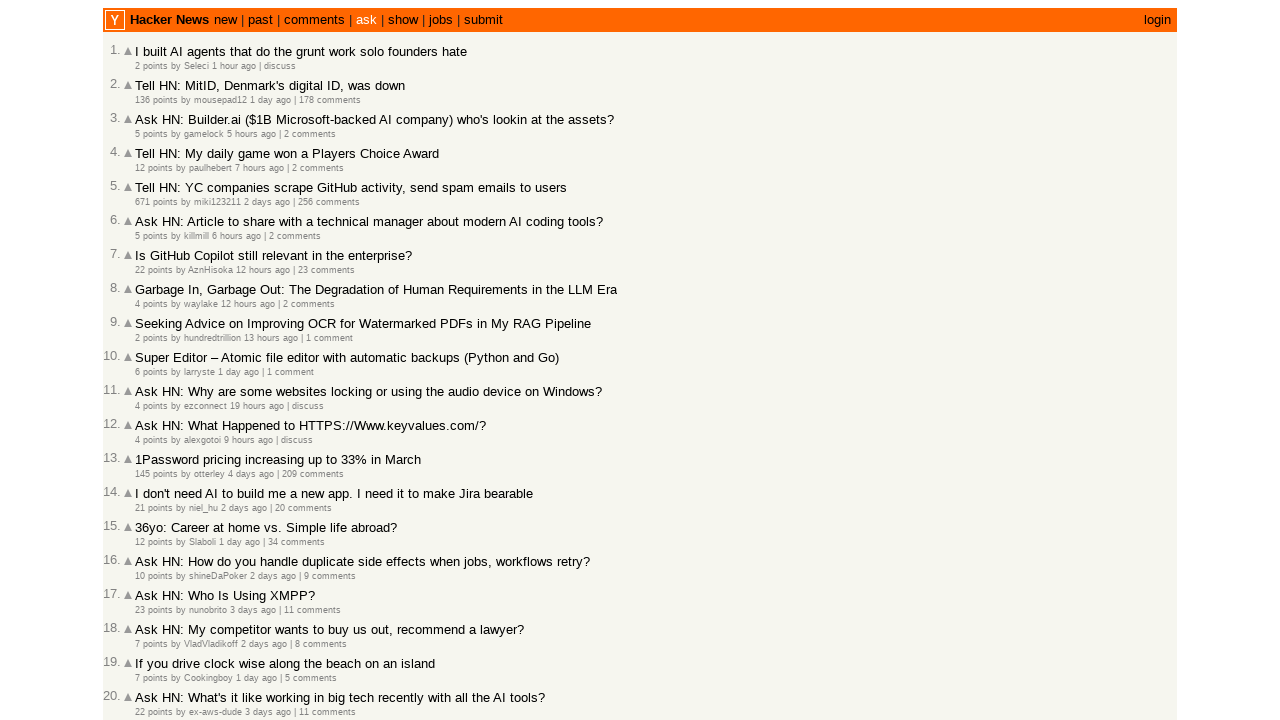

Verified page title contains 'Ask'
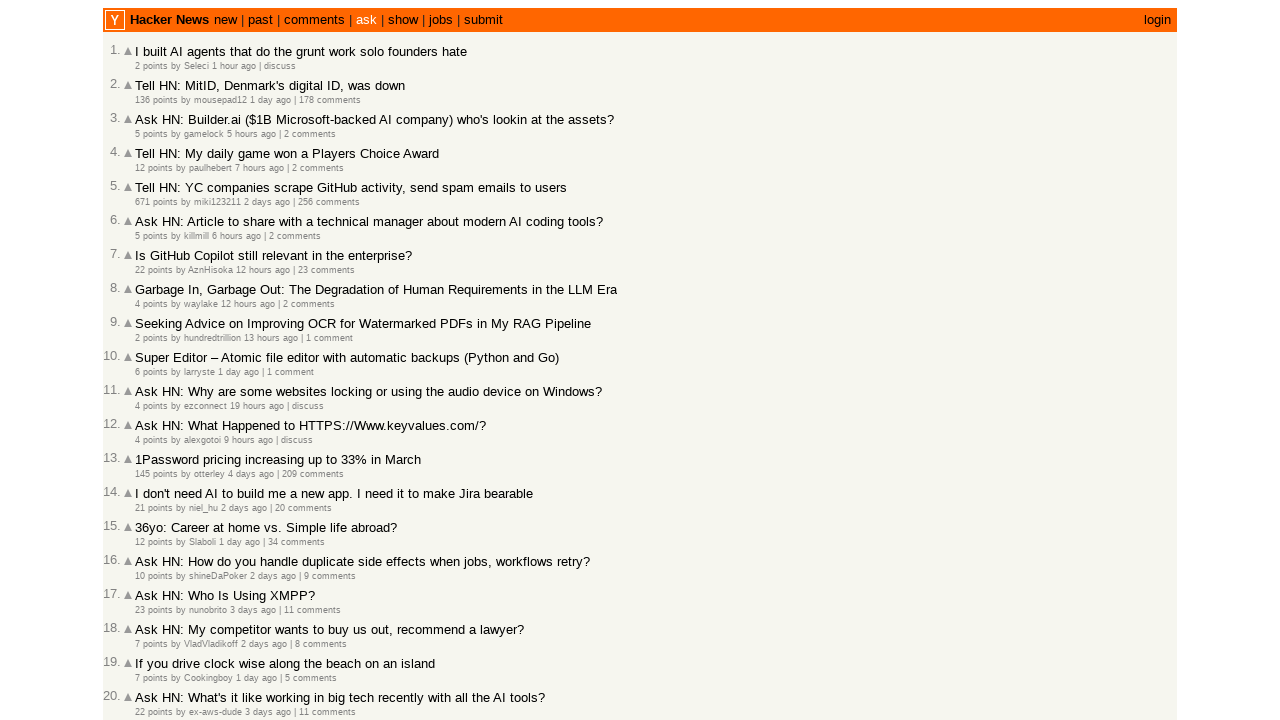

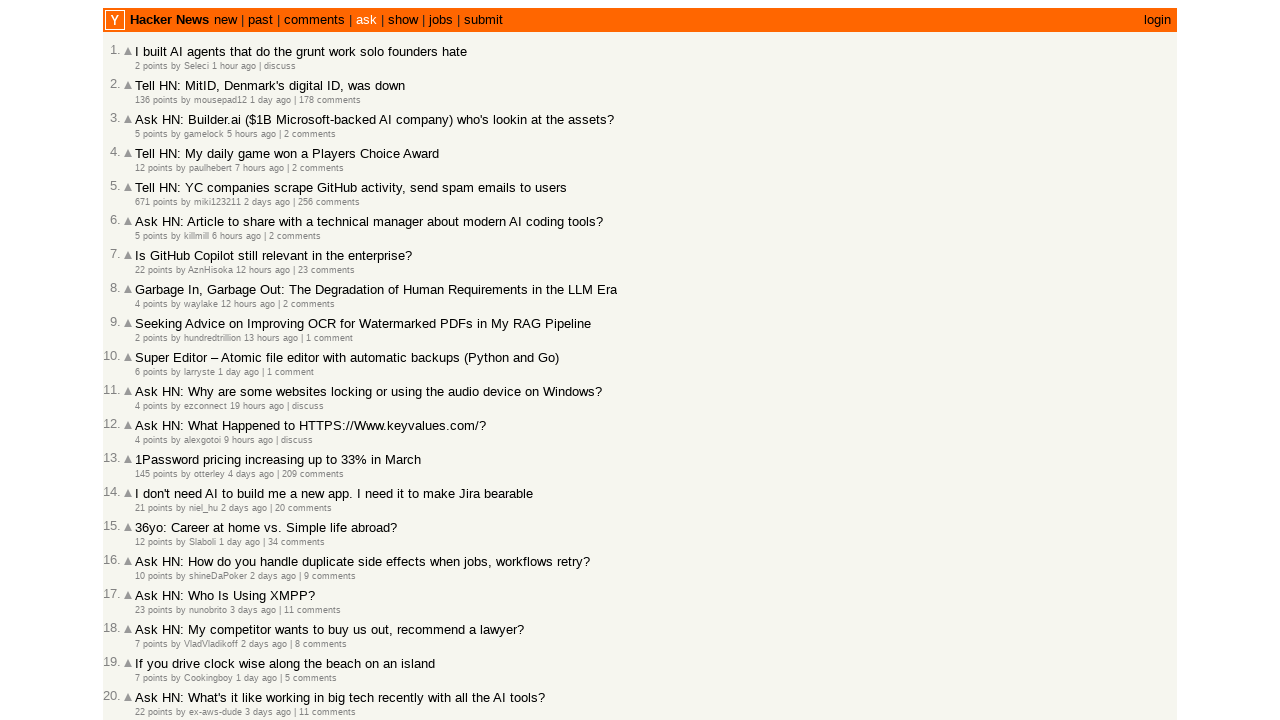